Tests a form submission by entering text into a name input field and clicking the submit button

Starting URL: http://formy-project.herokuapp.com/keypress

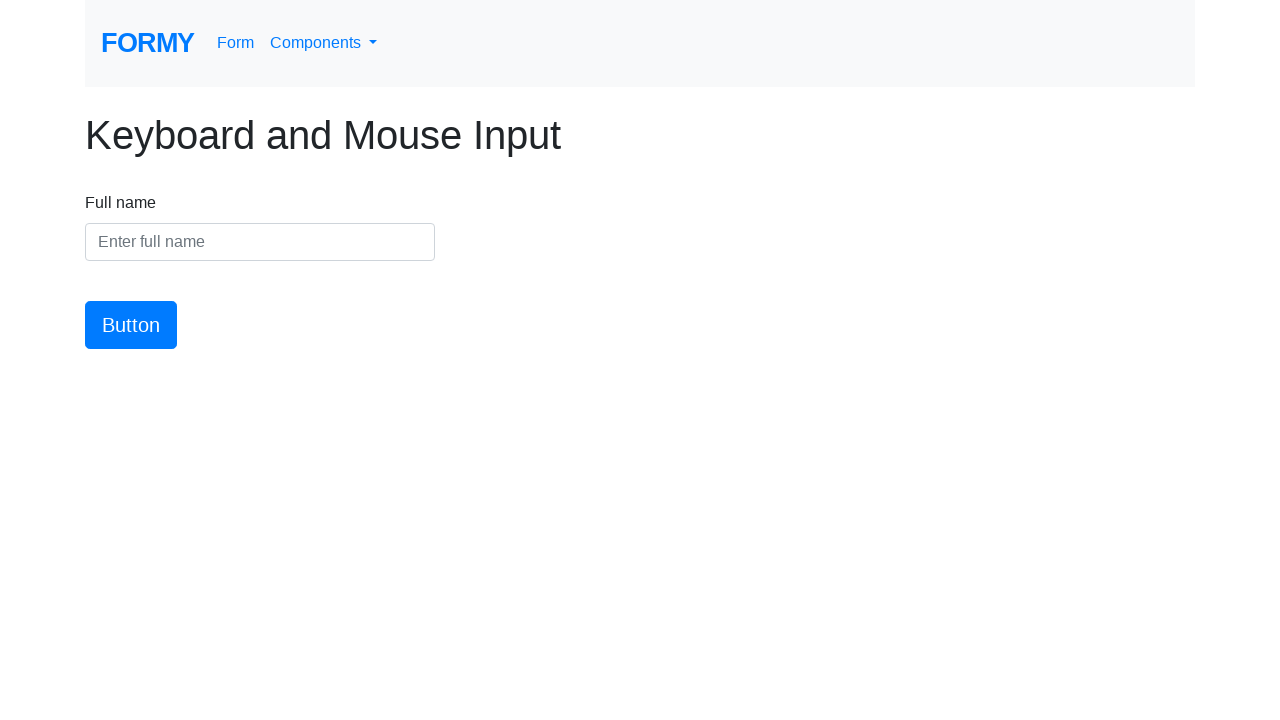

Filled name input field with 'Villalobos' on #name
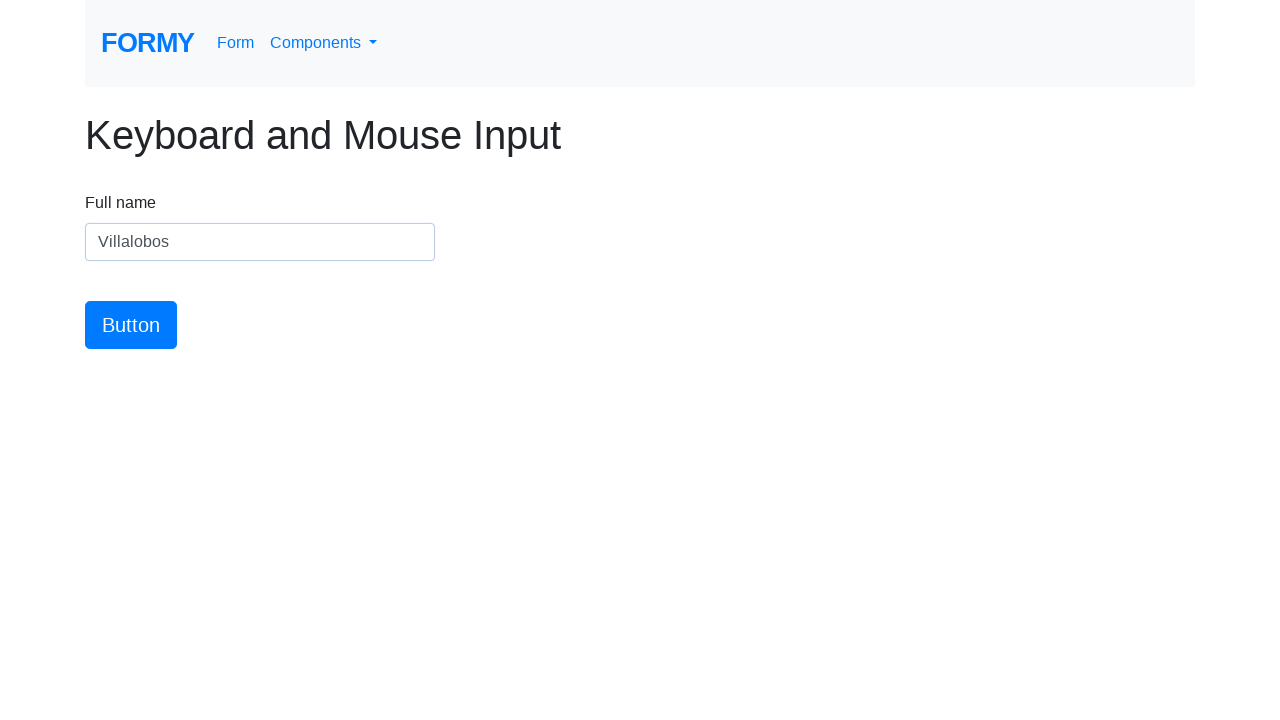

Clicked the submit button at (131, 325) on #button
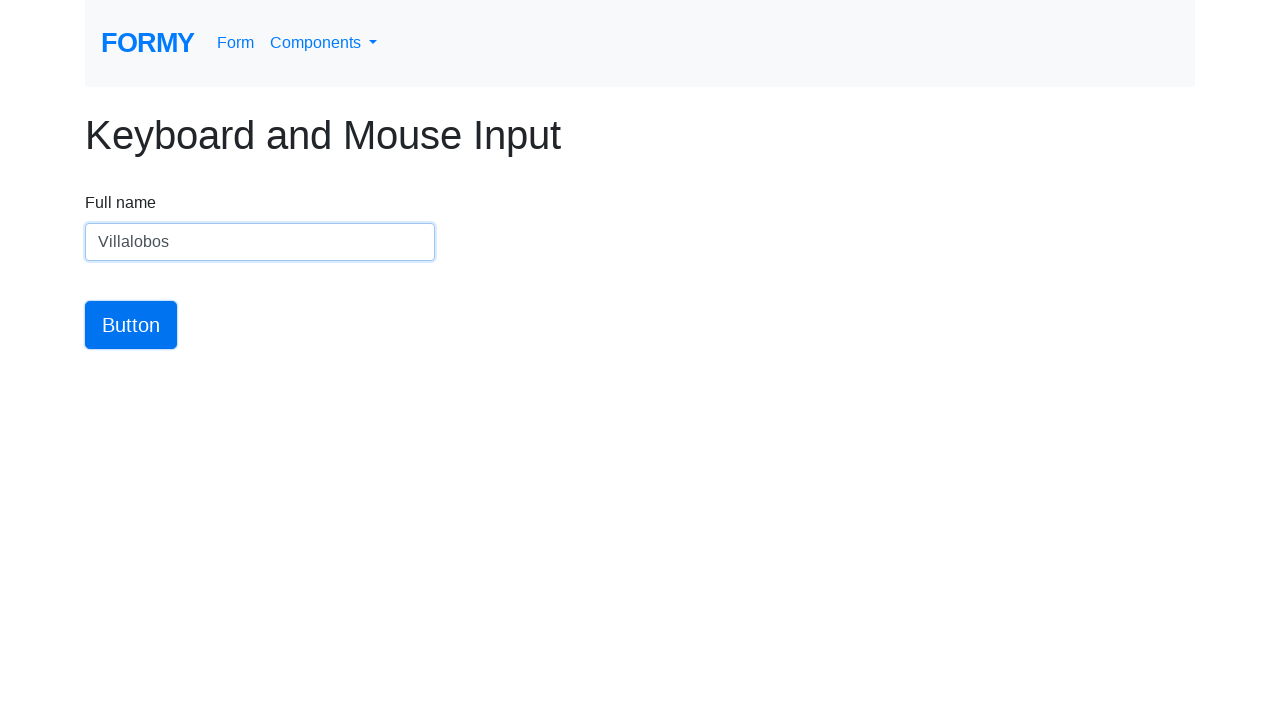

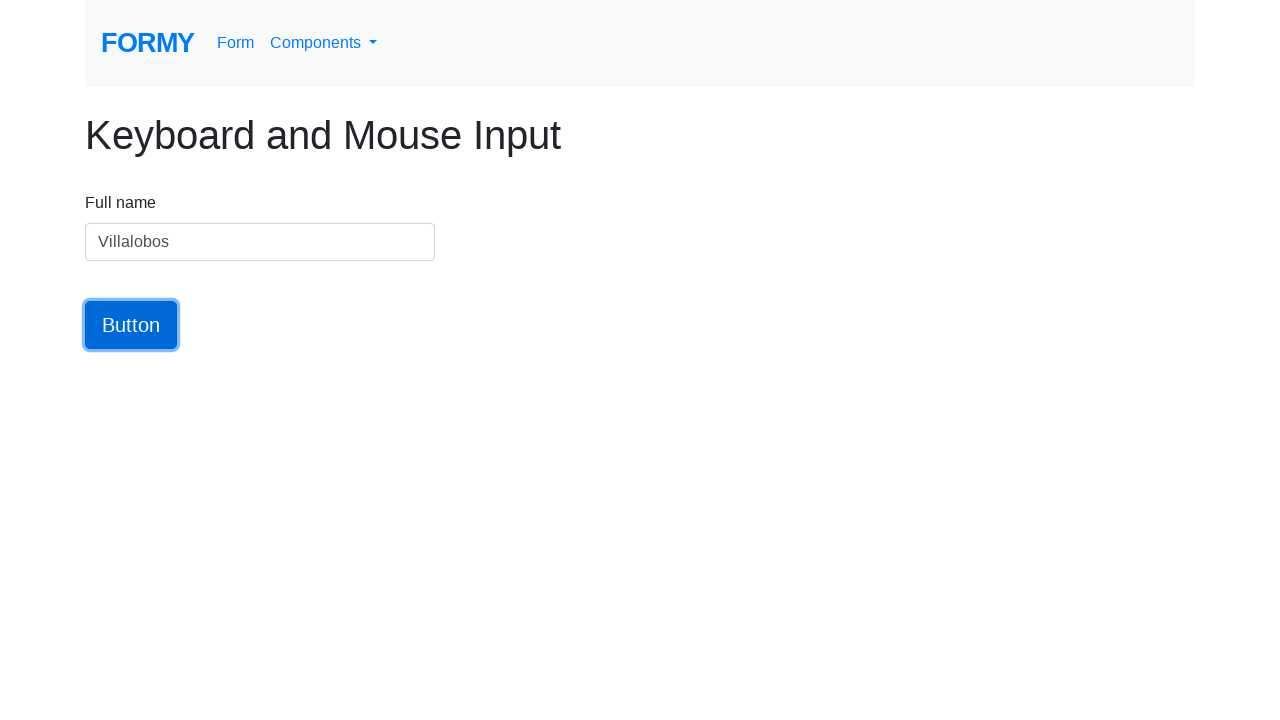